Navigates to a healthcare demo site, clicks the make appointment button, and verifies the presence of username input fields on the subsequent page

Starting URL: https://katalon-demo-cura.herokuapp.com/

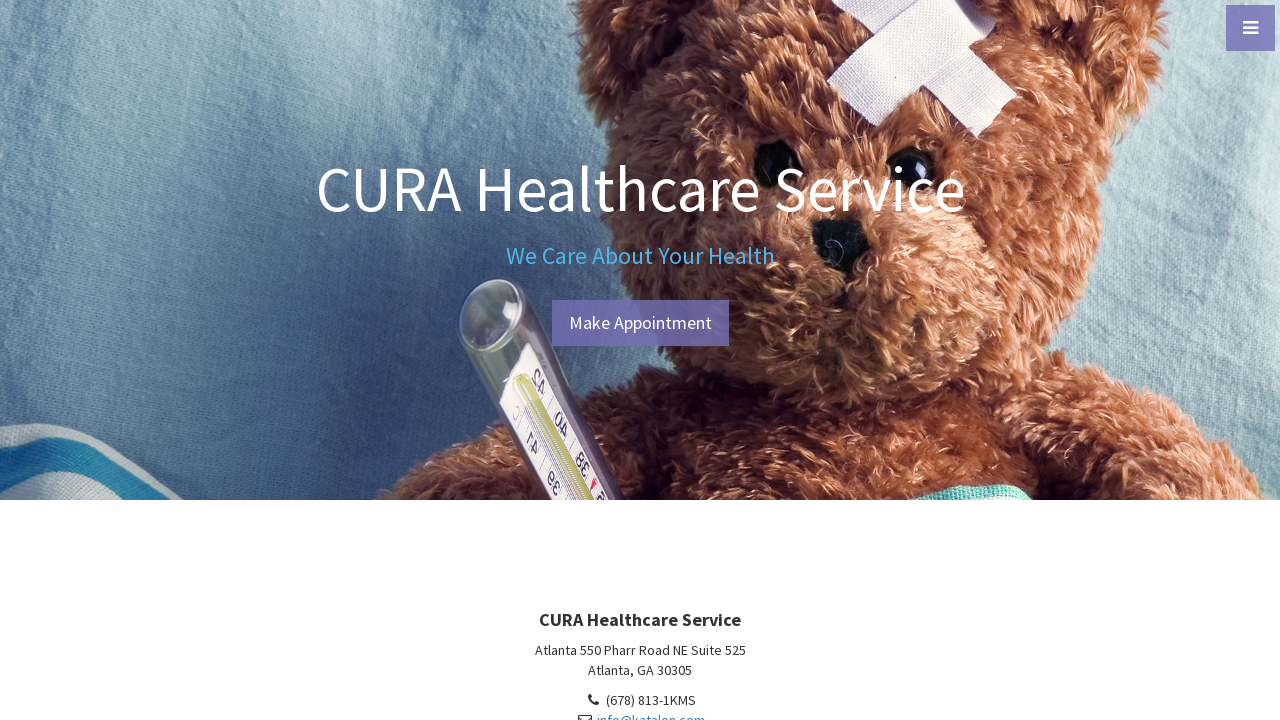

Navigated to Katalon Demo CURA healthcare site
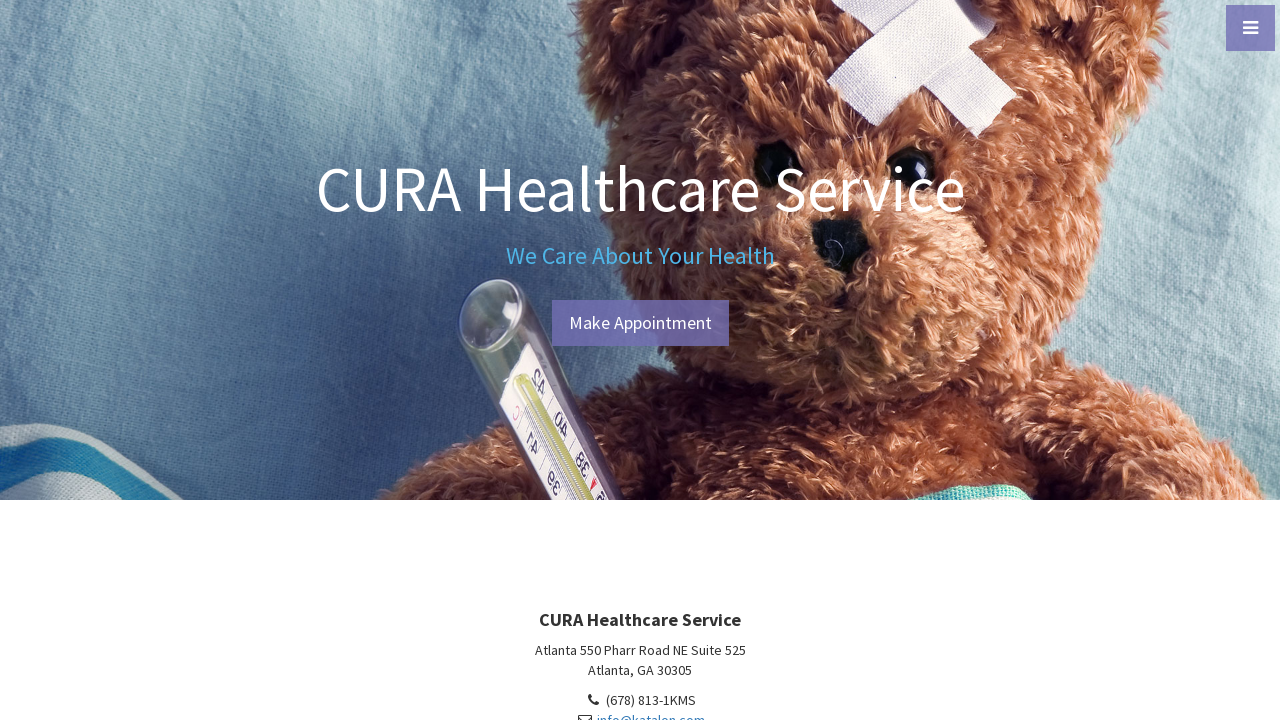

Clicked the make appointment button at (640, 323) on a#btn-make-appointment
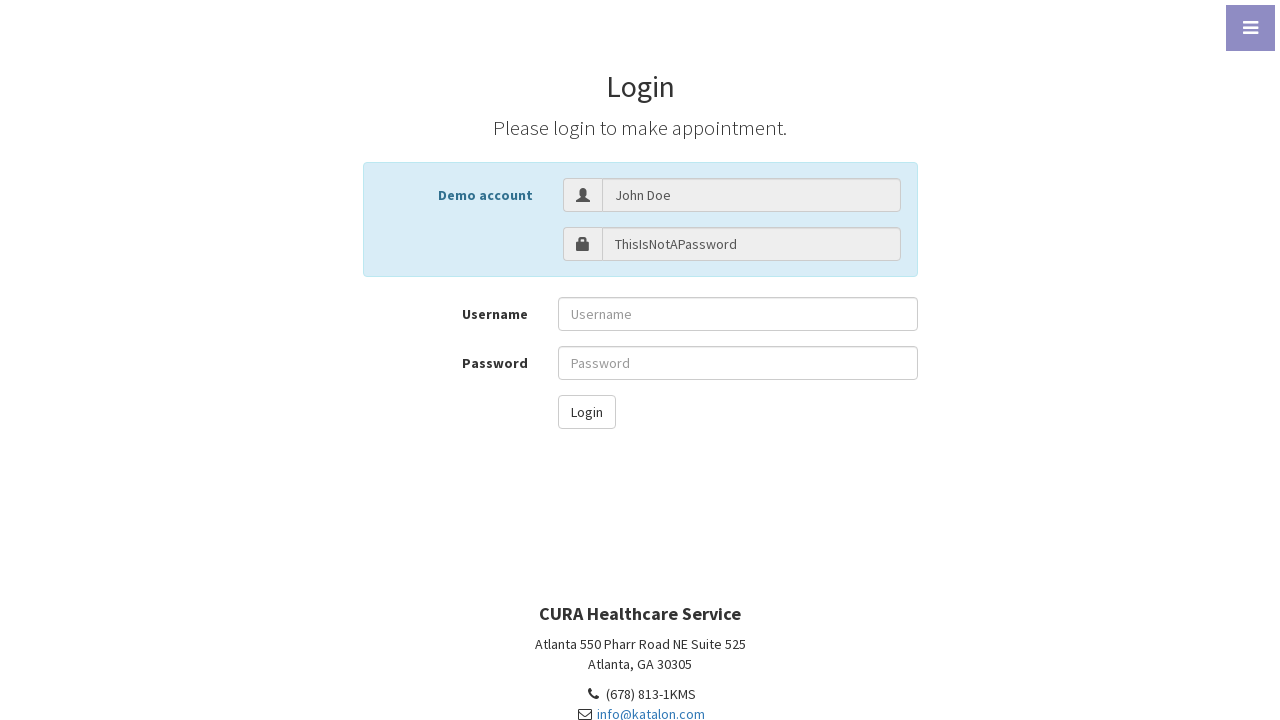

Username input field appeared after navigation
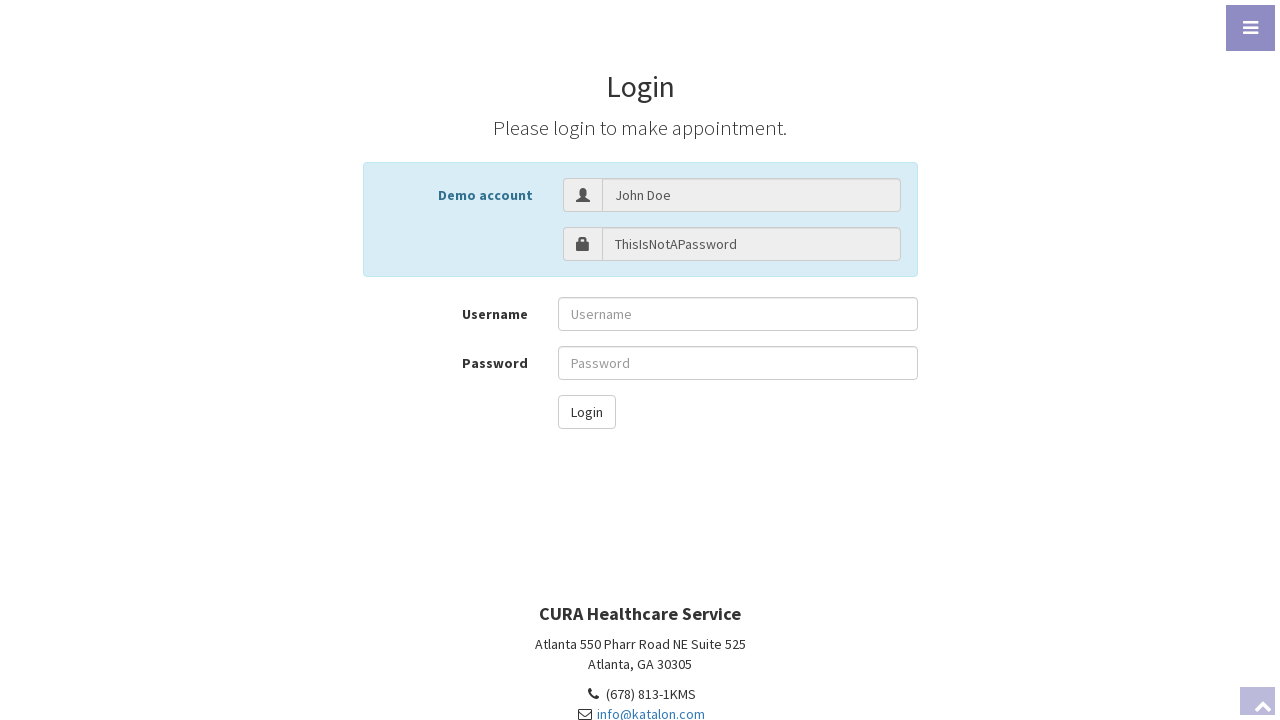

Located the username input field
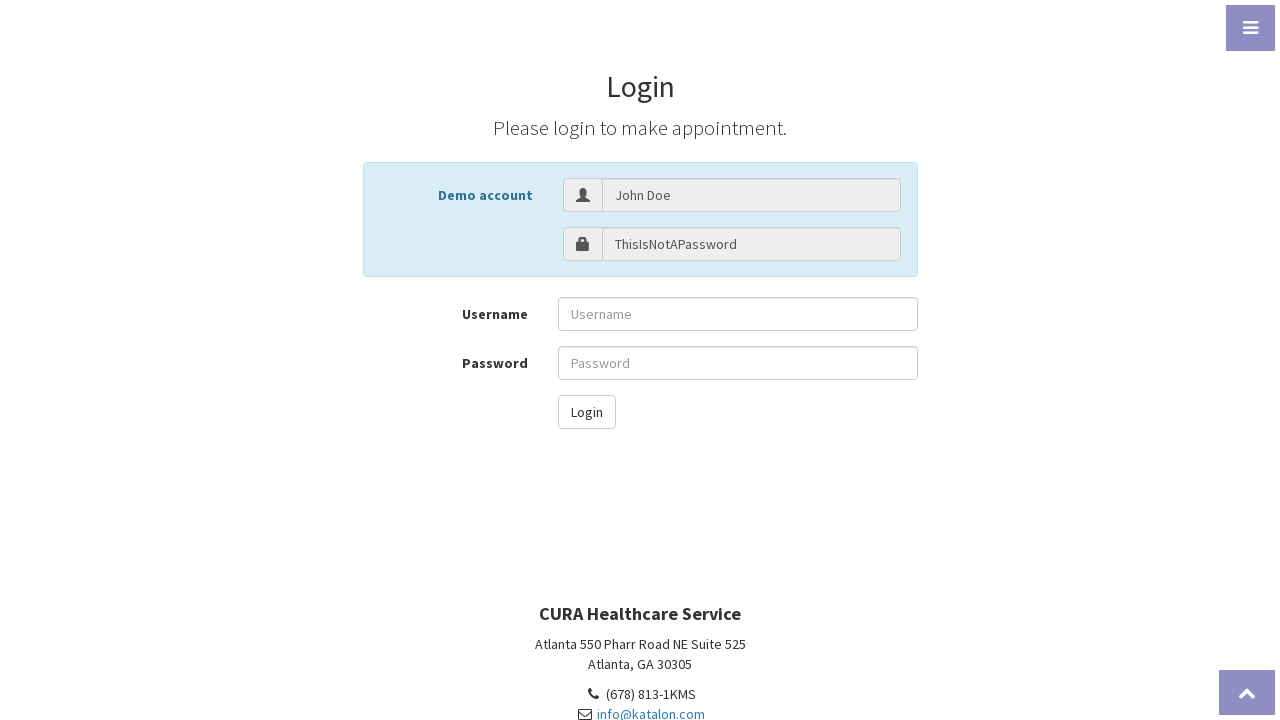

Username input field is ready for interaction
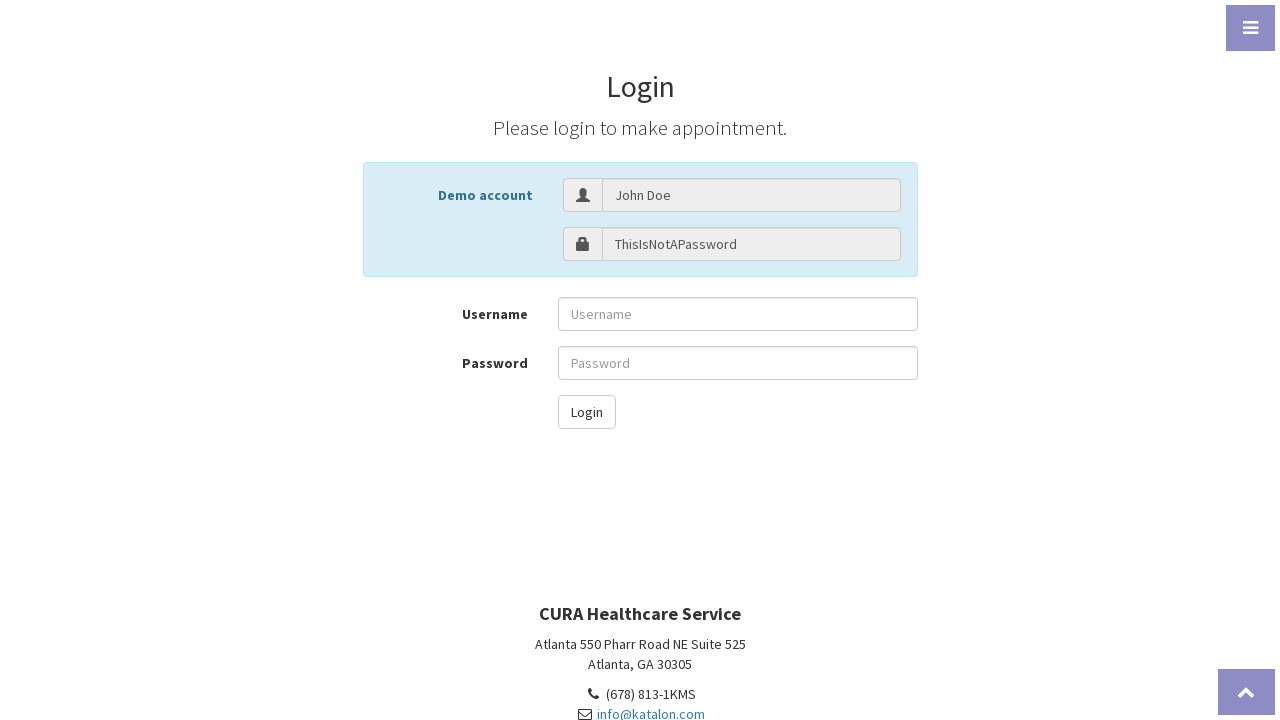

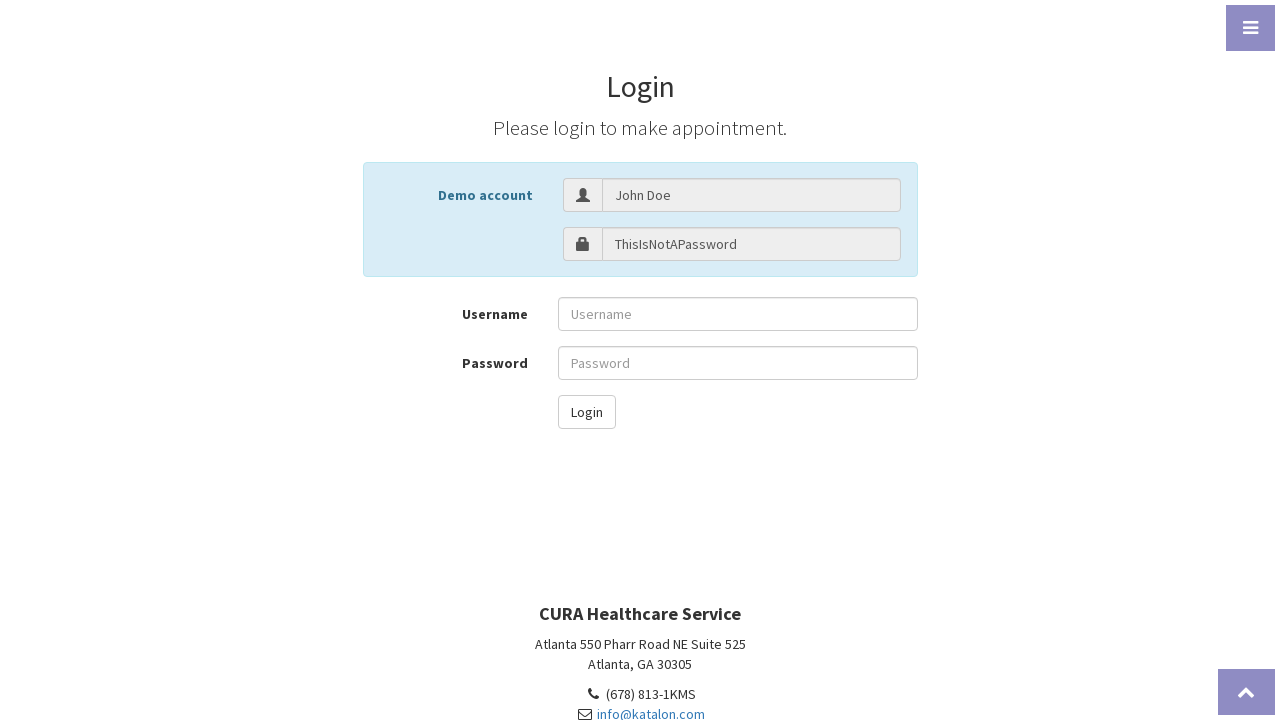